Tests that entering a valid 5-digit zip code allows progression to the registration form by verifying the Register button is displayed.

Starting URL: https://www.sharelane.com/cgi-bin/register.py

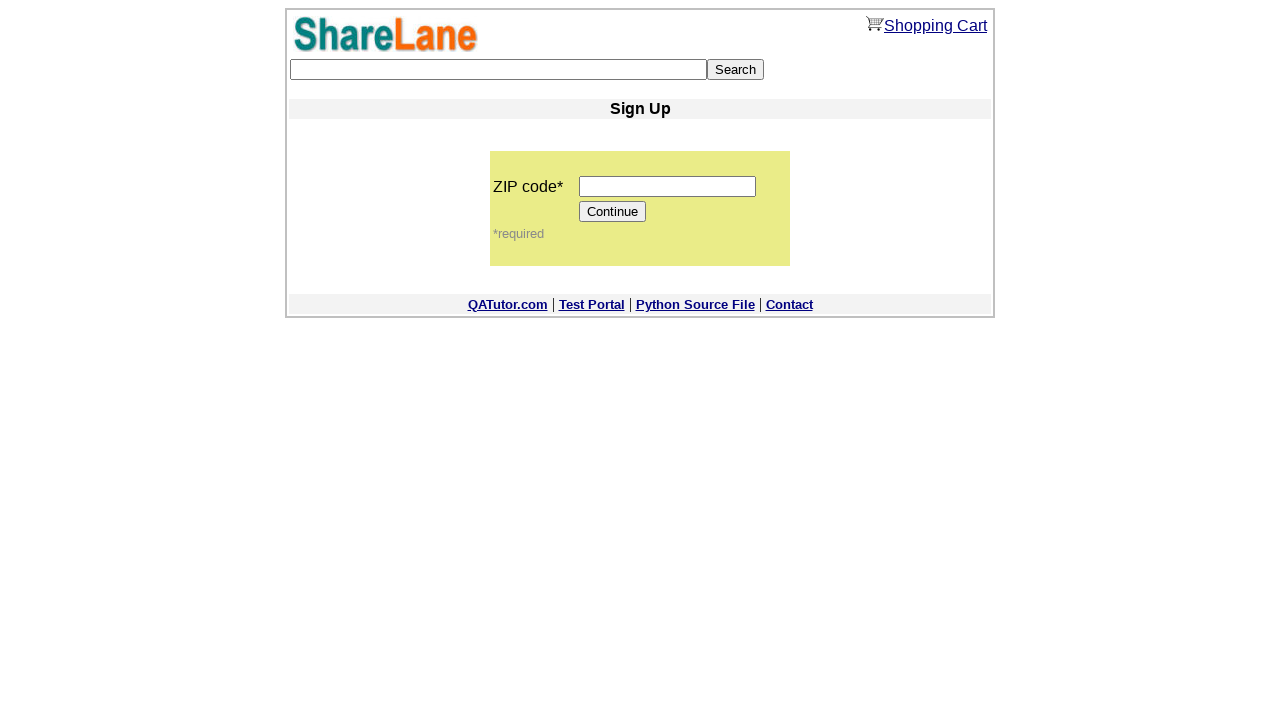

Filled zip code field with '12345' on input[name='zip_code']
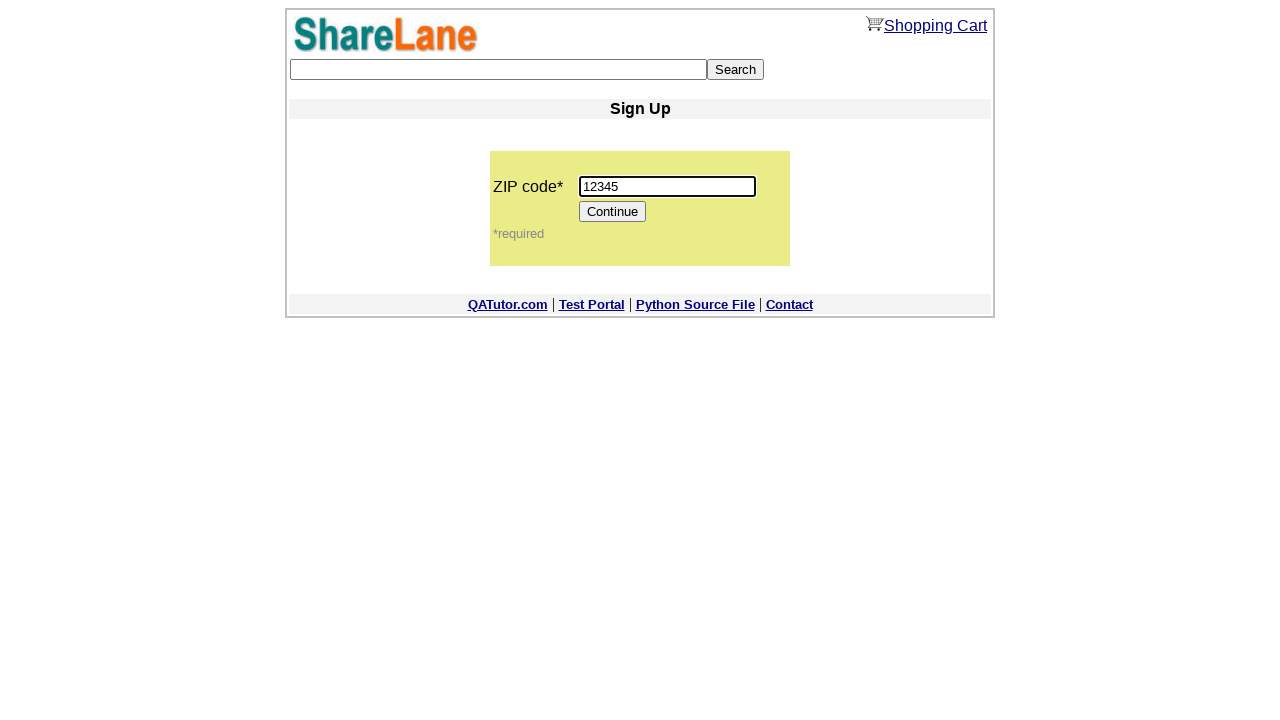

Clicked Continue button to submit zip code at (613, 212) on input[value='Continue']
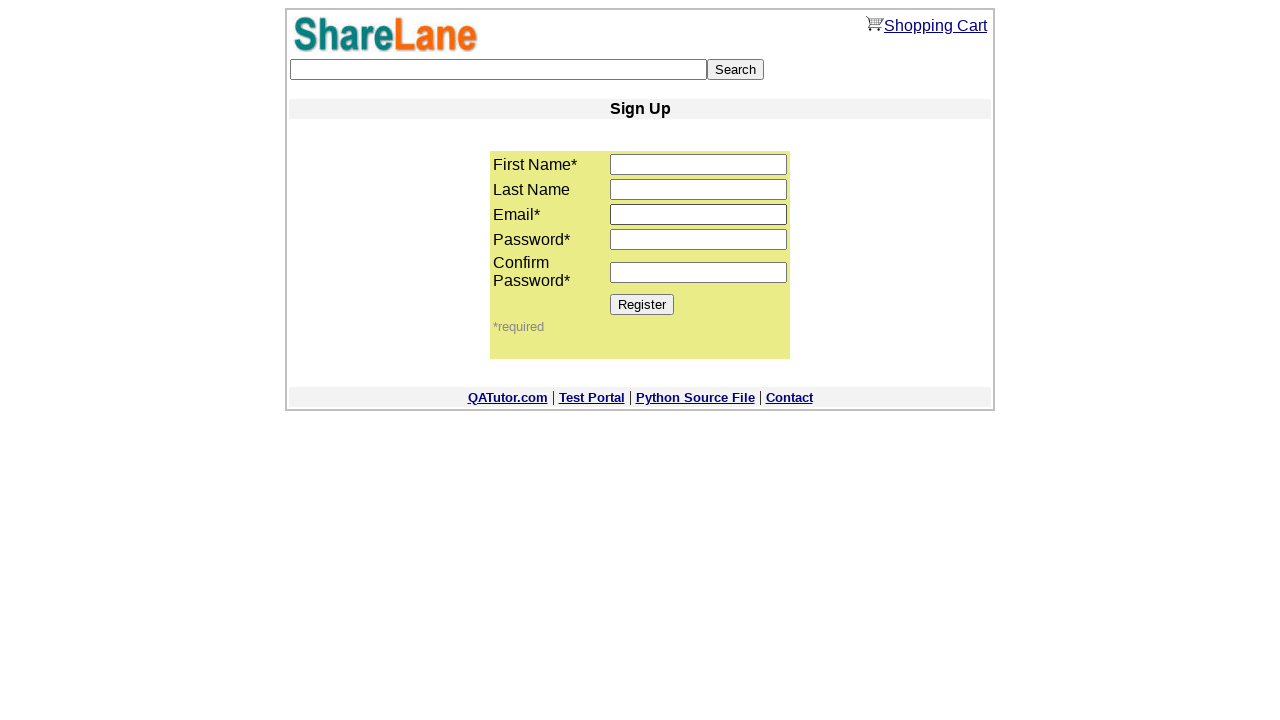

Register button appeared, confirming progression to registration form
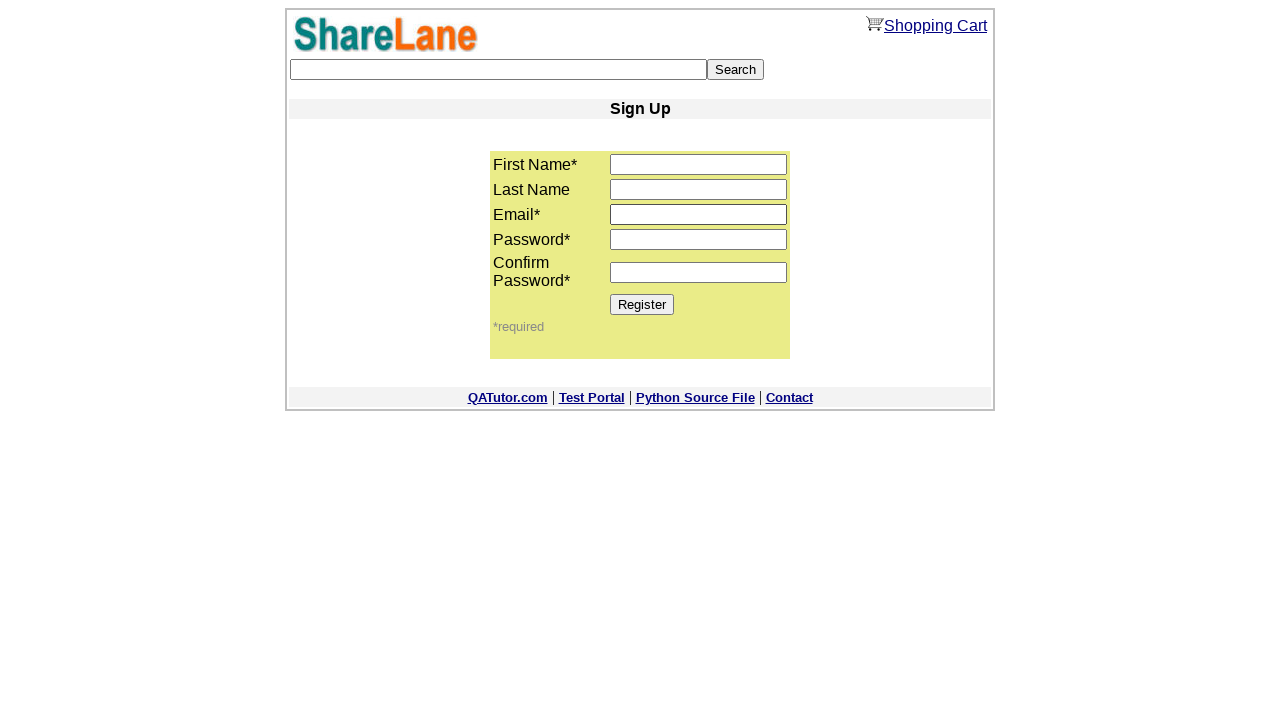

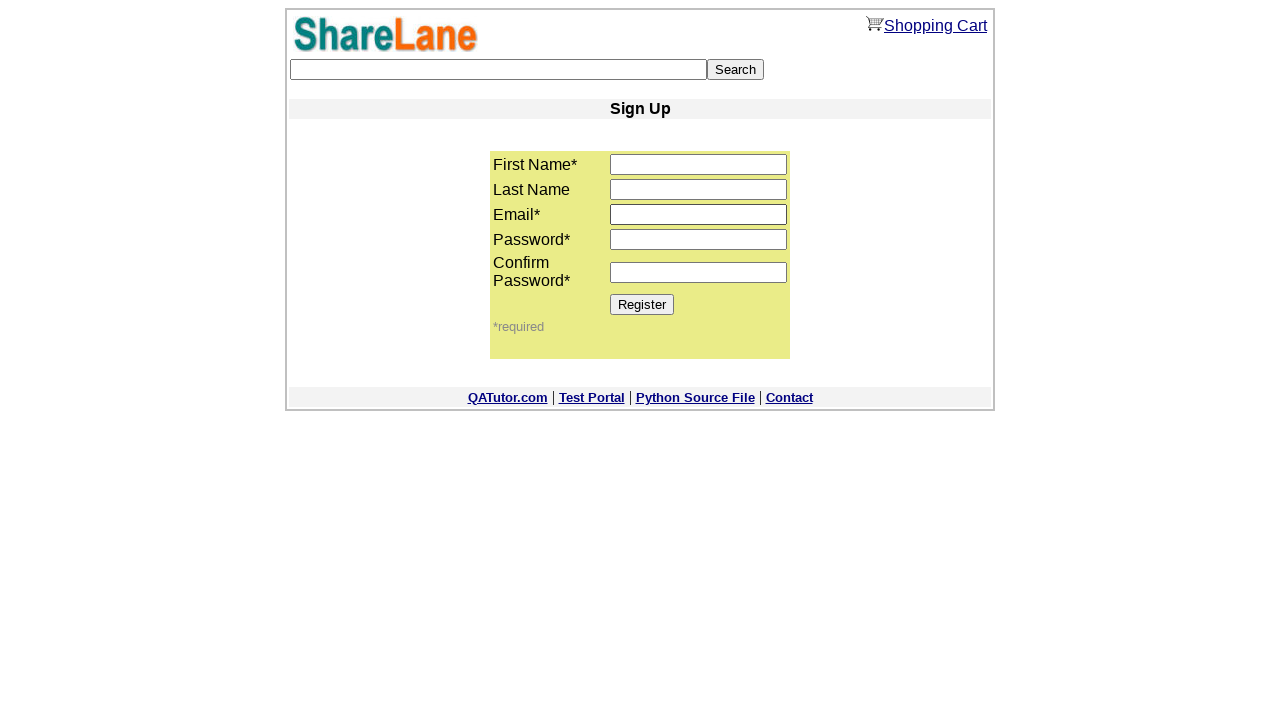